Tests radio button functionality by clicking three different radio buttons using different selector strategies (ID, CSS selector, and XPath)

Starting URL: https://formy-project.herokuapp.com/radiobutton

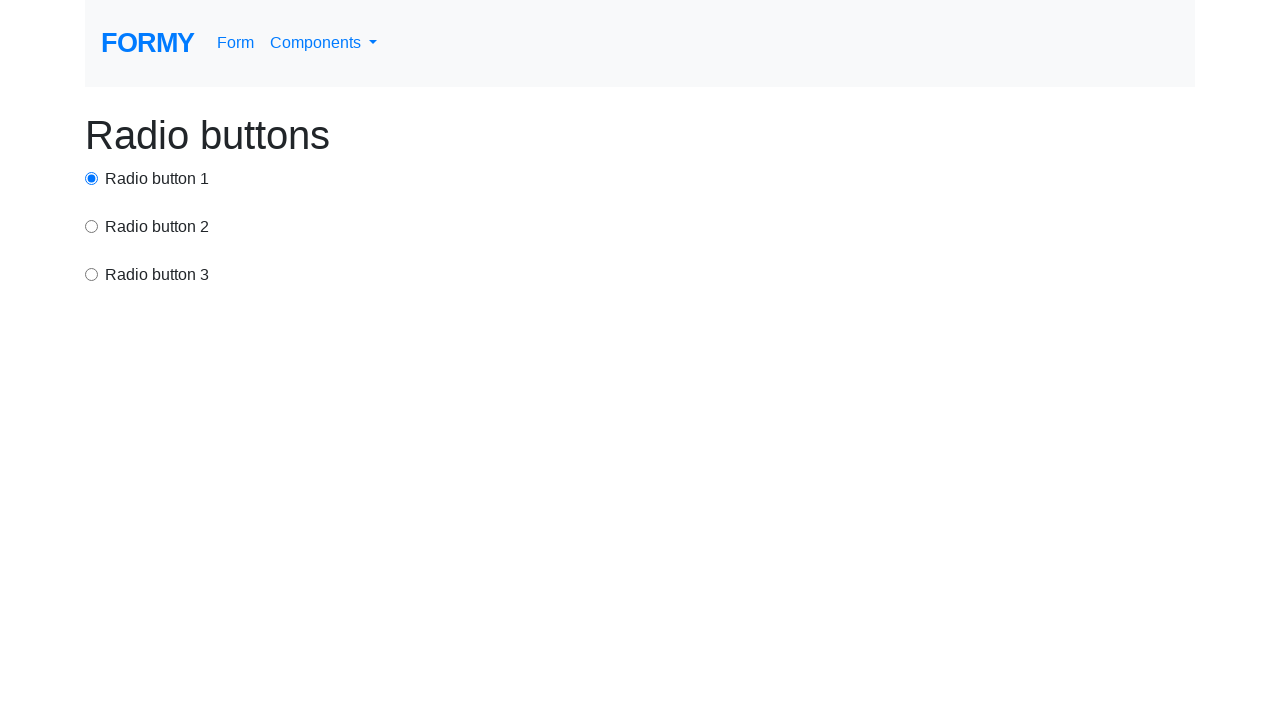

Clicked radio button 1 using ID selector at (92, 178) on #radio-button-1
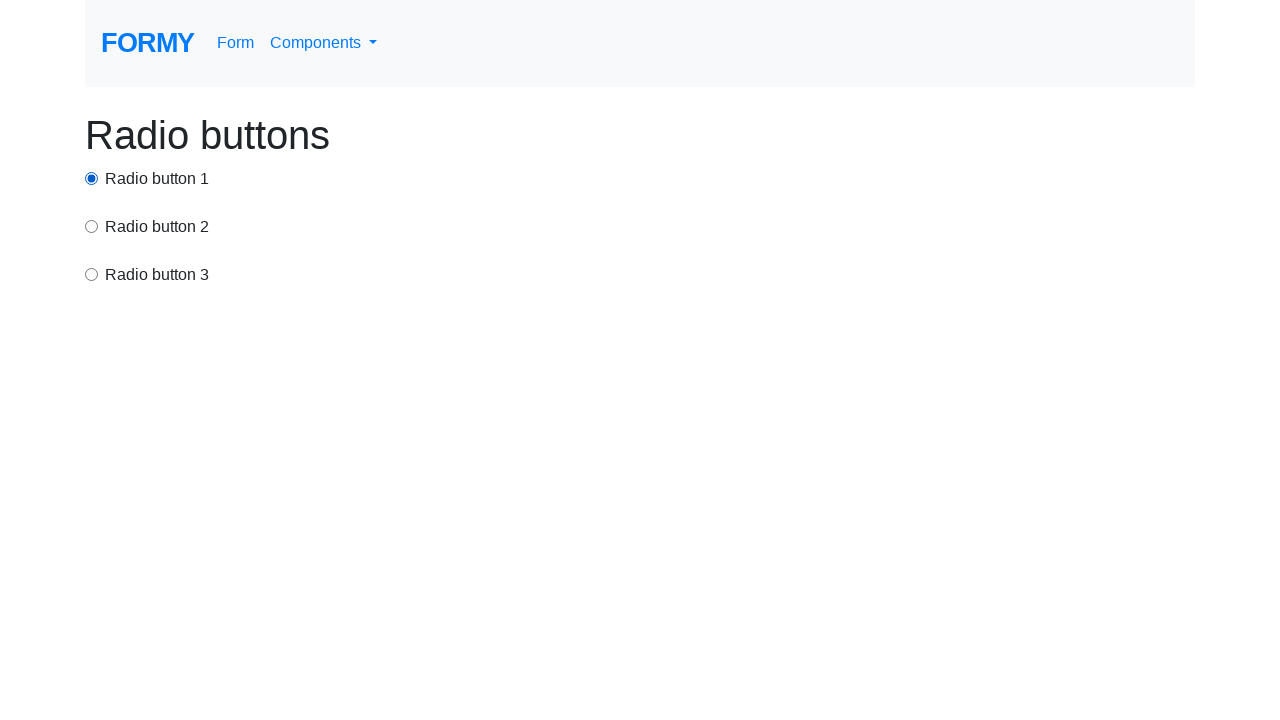

Clicked radio button 2 using CSS selector with value attribute at (92, 226) on input[value='option2']
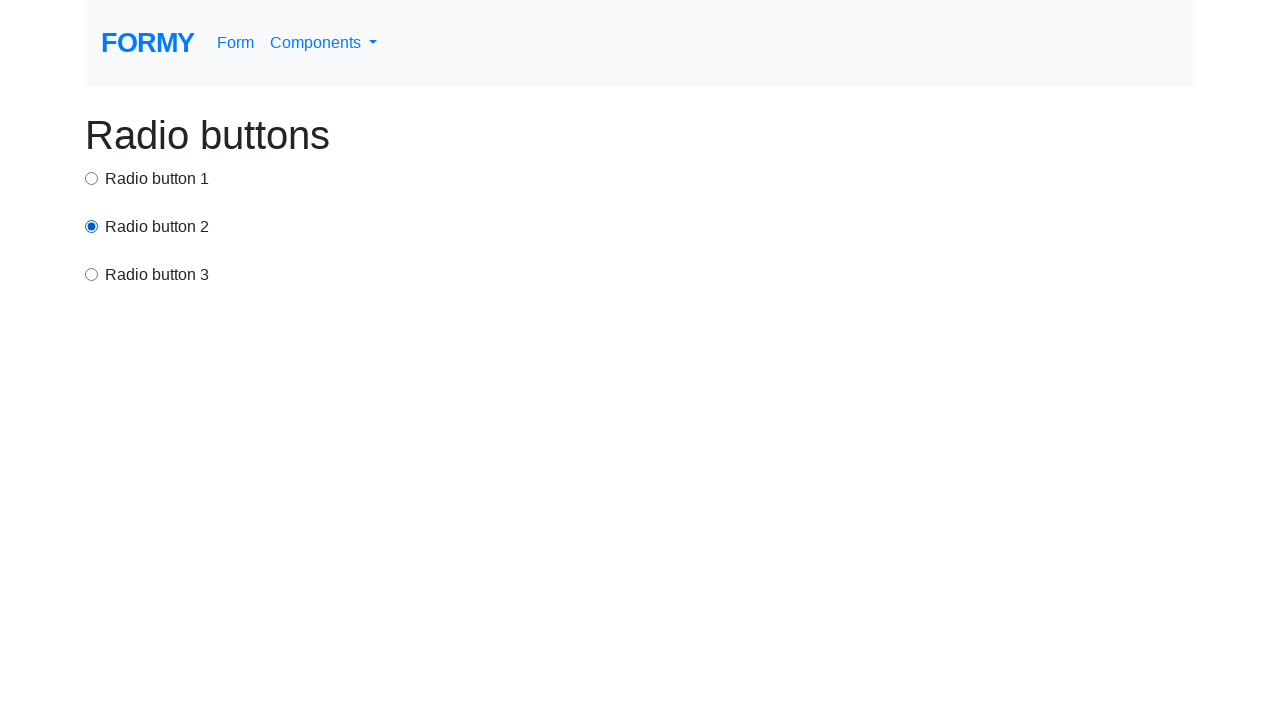

Clicked radio button 3 using XPath selector at (157, 275) on xpath=/html/body/div/div[3]/label
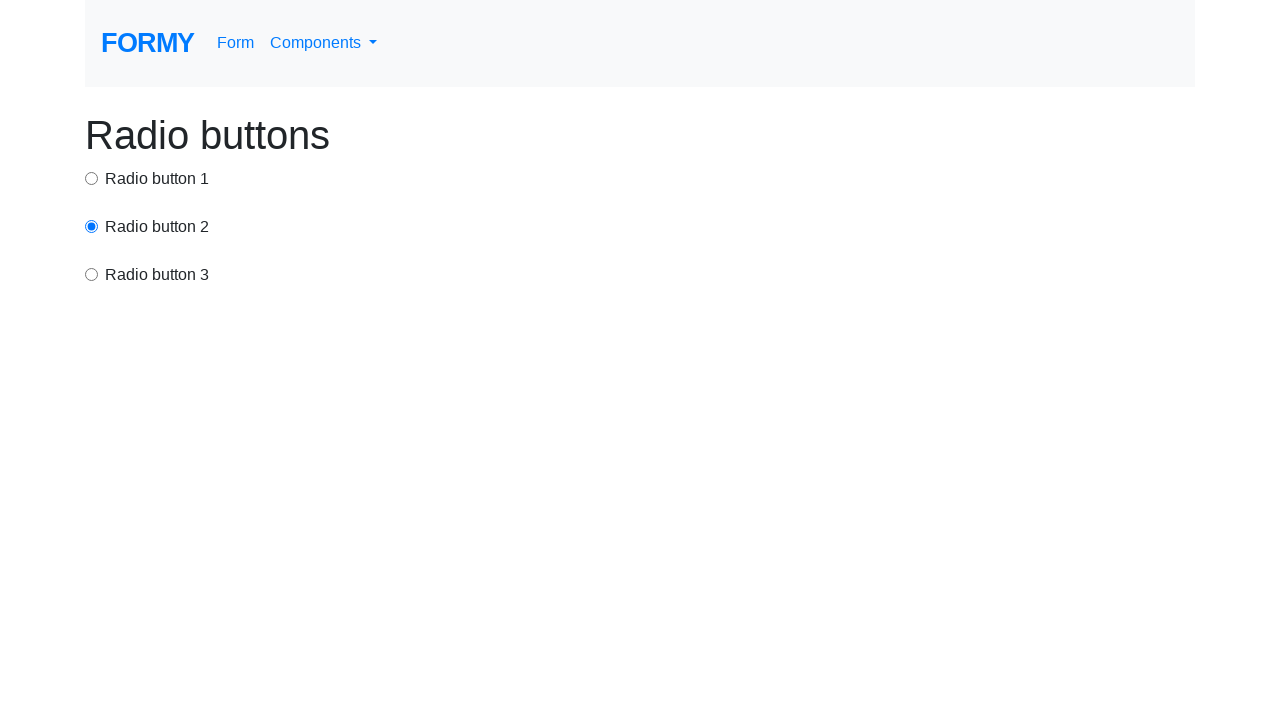

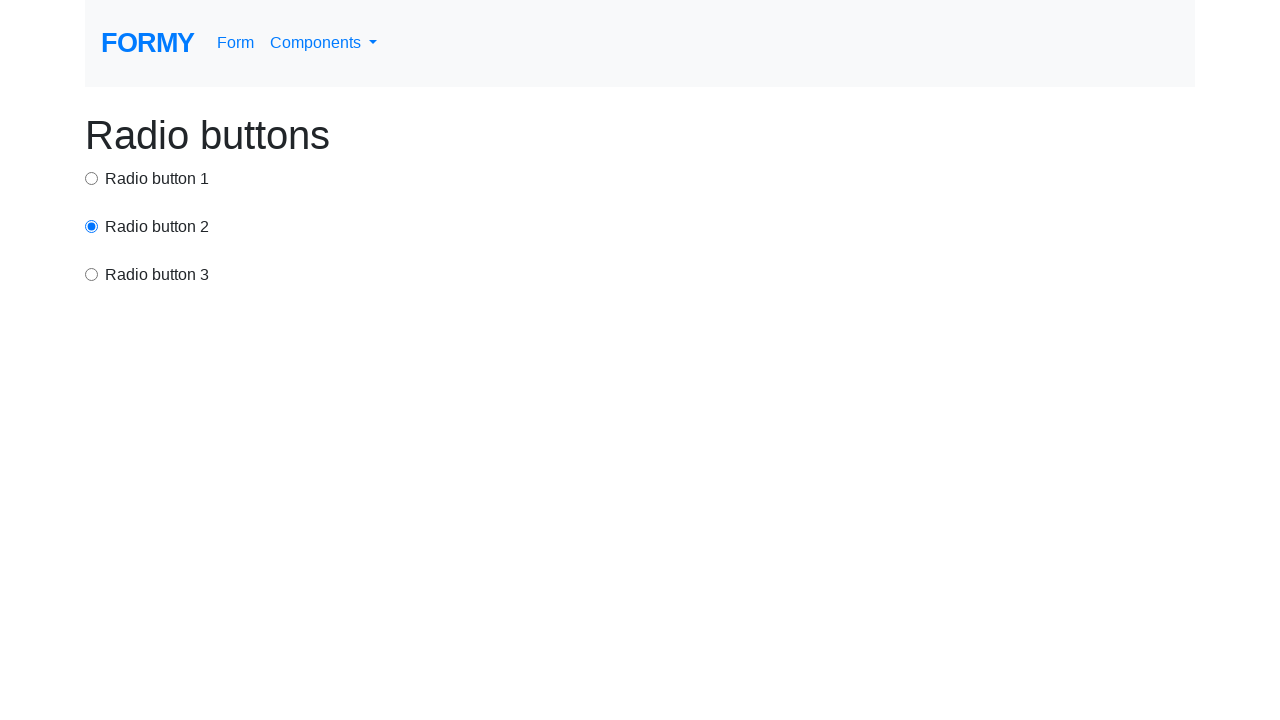